Tests that the Due column in table 1 can be sorted in descending order by clicking the column header twice

Starting URL: http://the-internet.herokuapp.com/tables

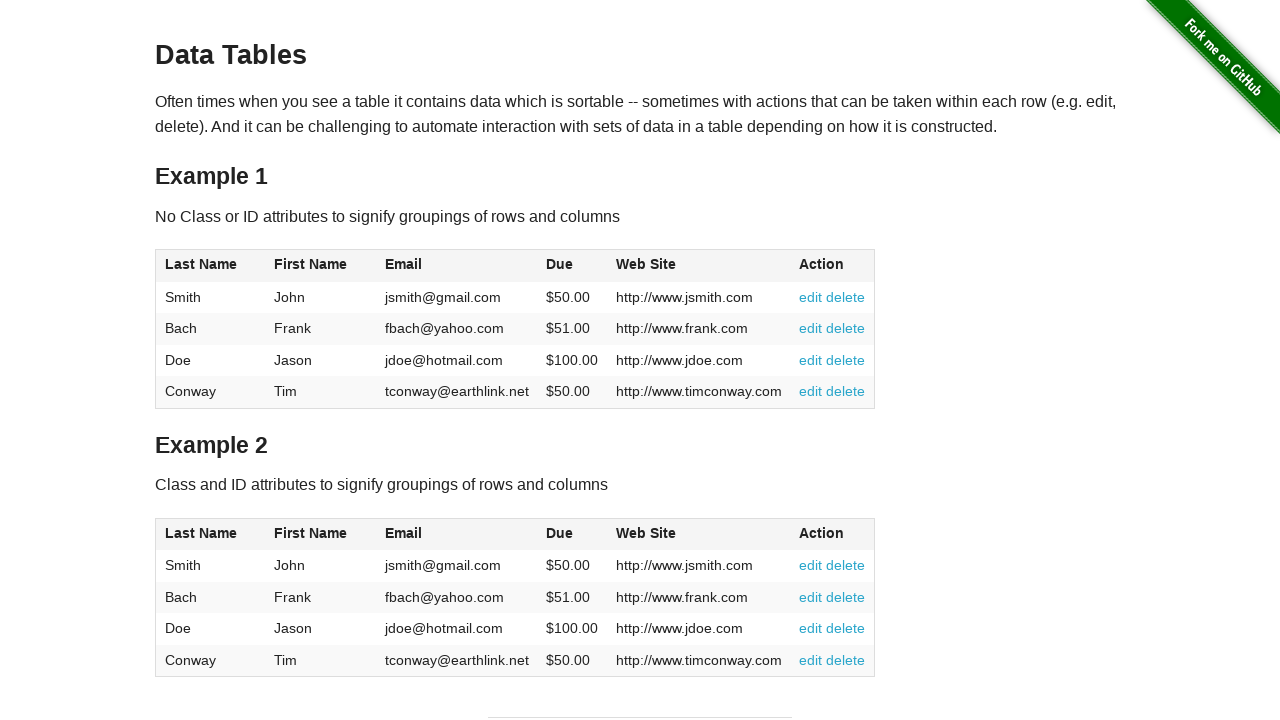

Clicked Due column header (4th column) first time for ascending sort at (572, 266) on #table1 thead tr th:nth-of-type(4)
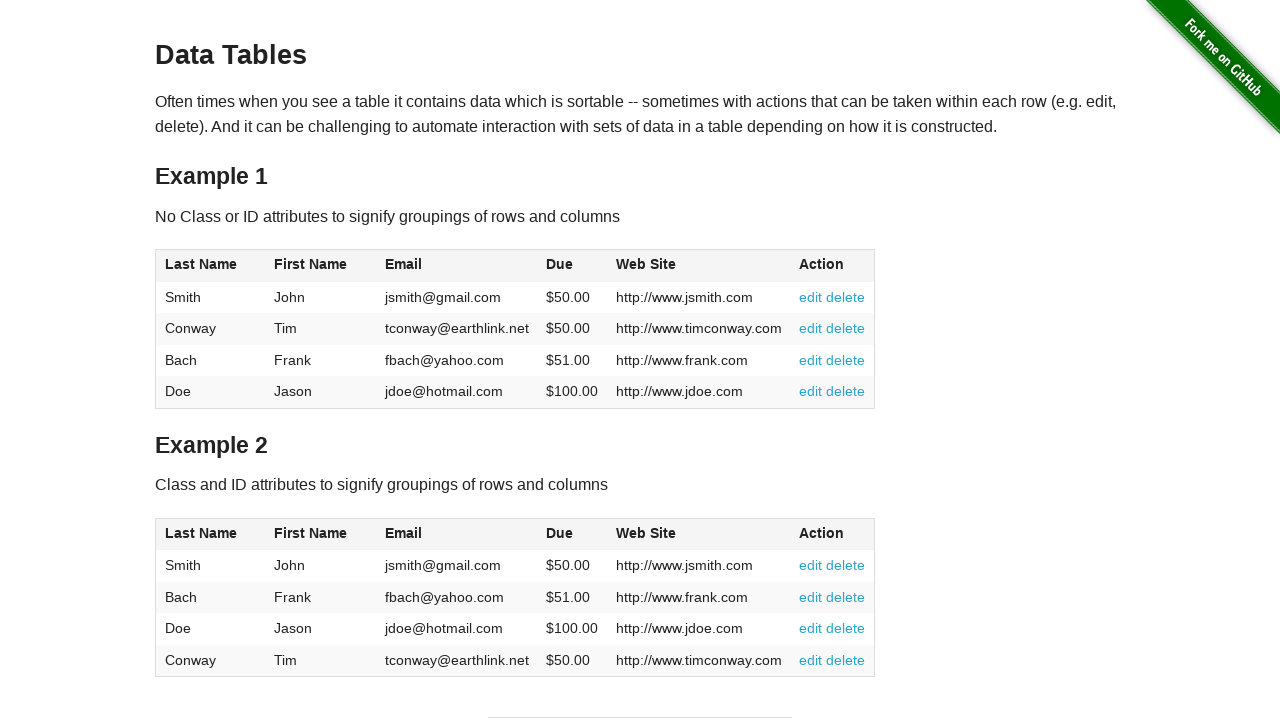

Clicked Due column header second time for descending sort at (572, 266) on #table1 thead tr th:nth-of-type(4)
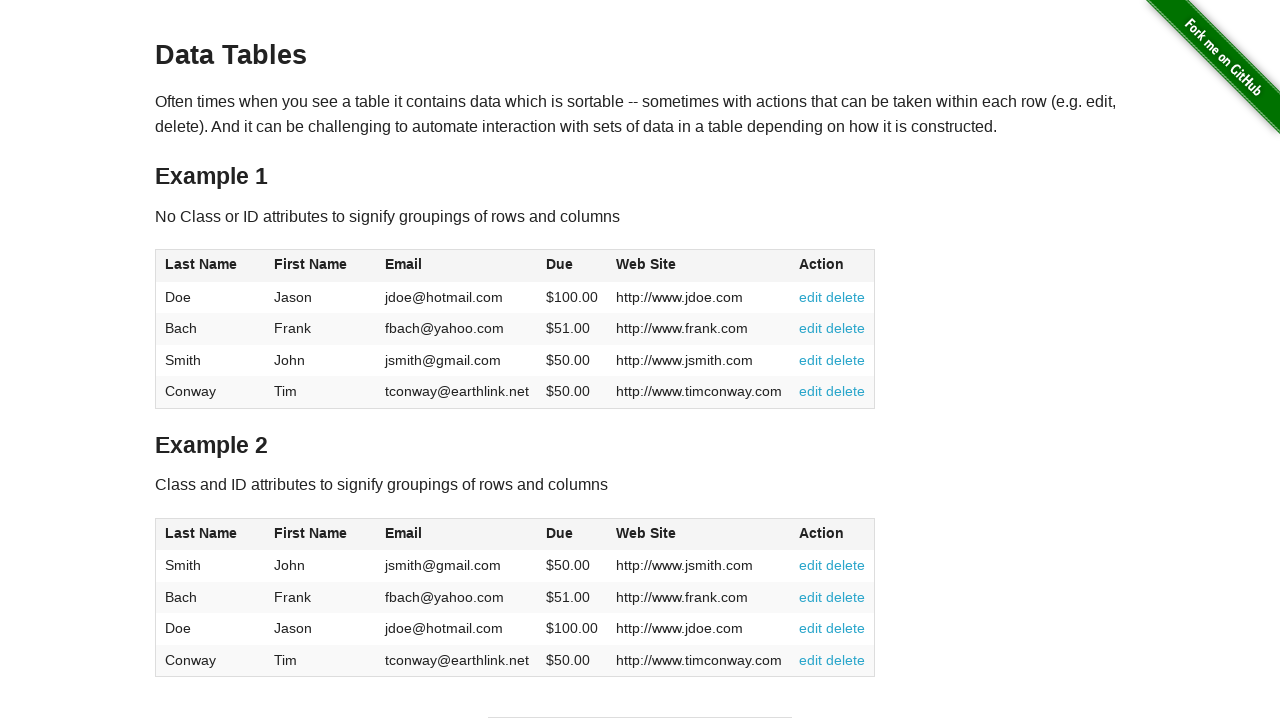

Table sorted in descending order by Due column - verified cells are present
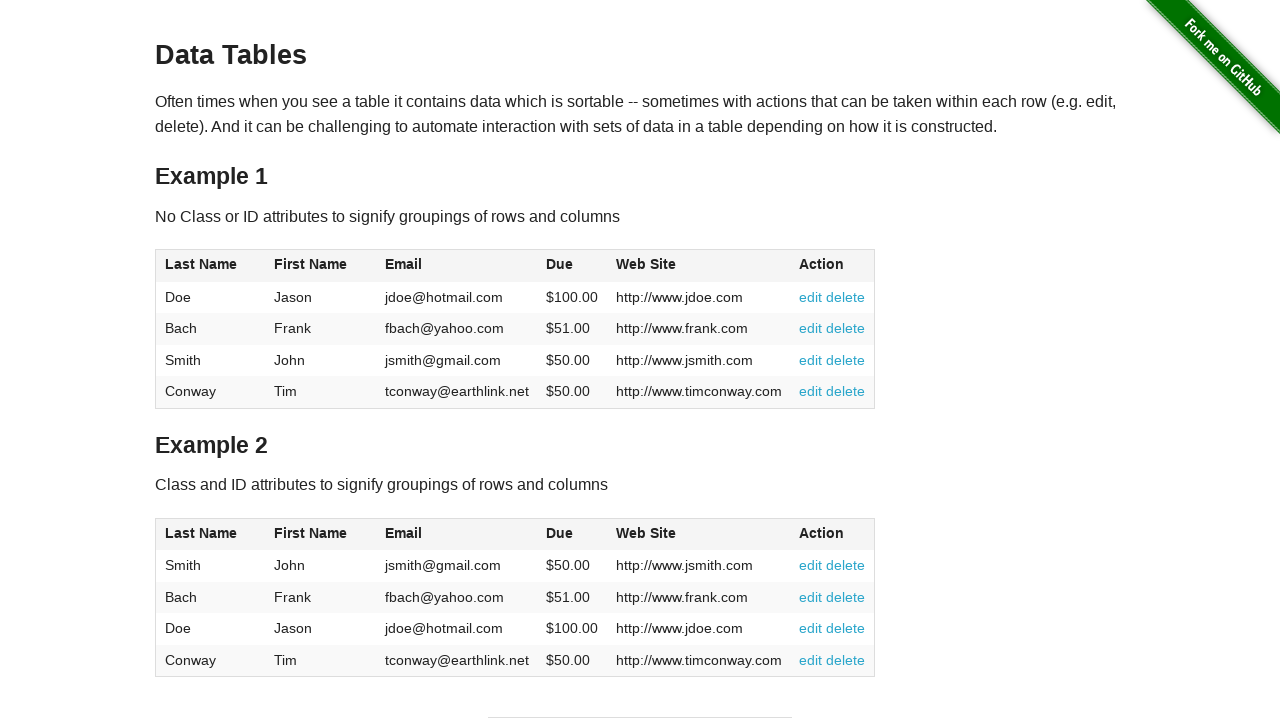

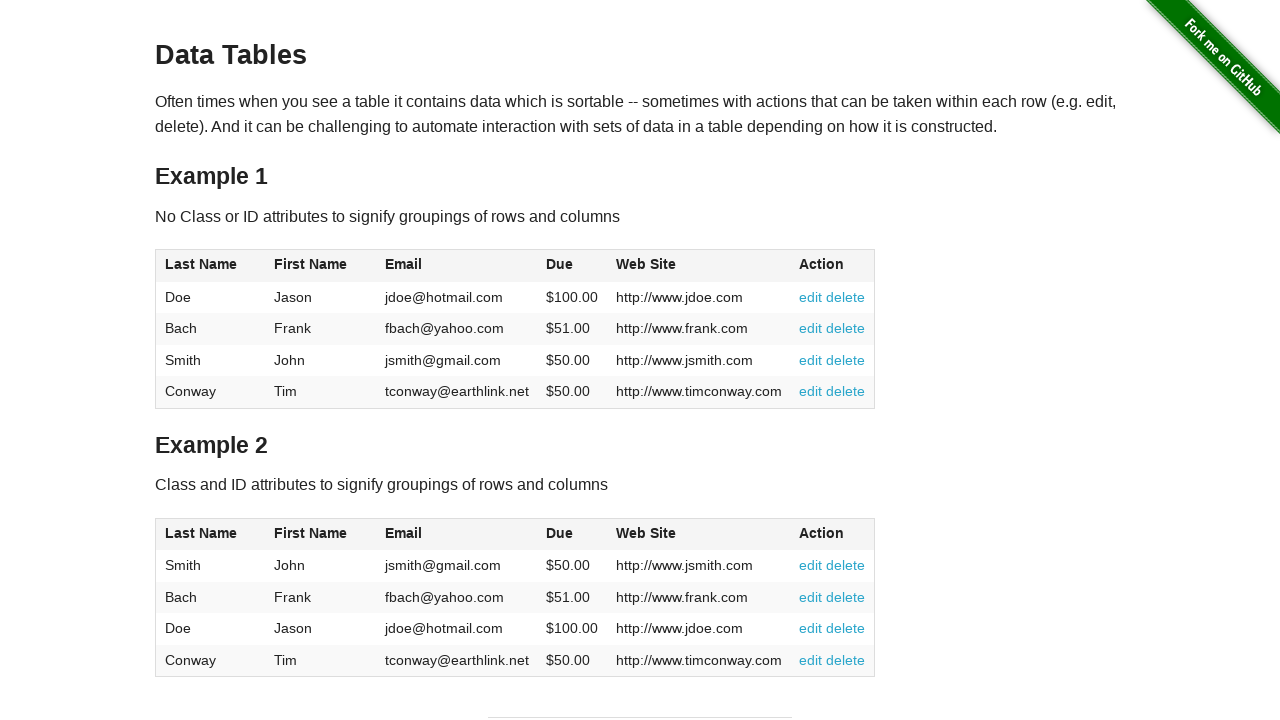